Adds multiple vegetable items (Brocolli, Cucumber, Beetroot, Capsicum) to the shopping cart by finding them in the product list and clicking their add to cart buttons

Starting URL: https://rahulshettyacademy.com/seleniumPractise/

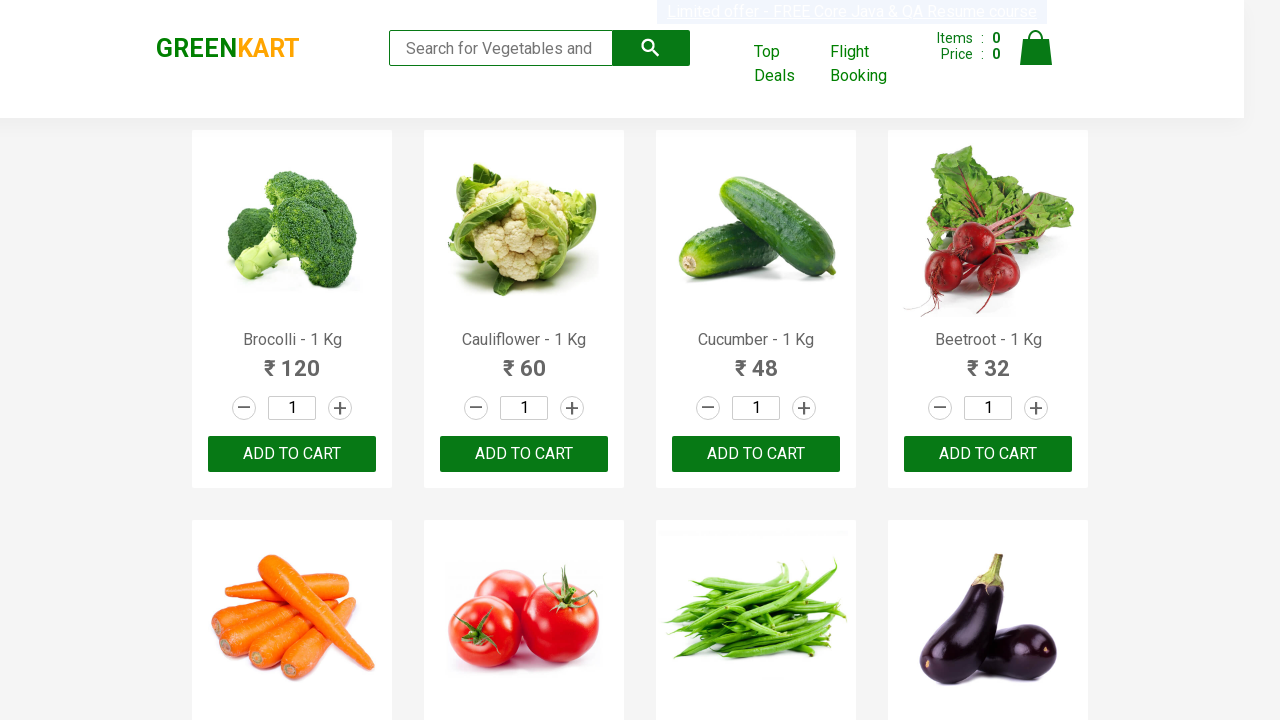

Retrieved all product elements from the page
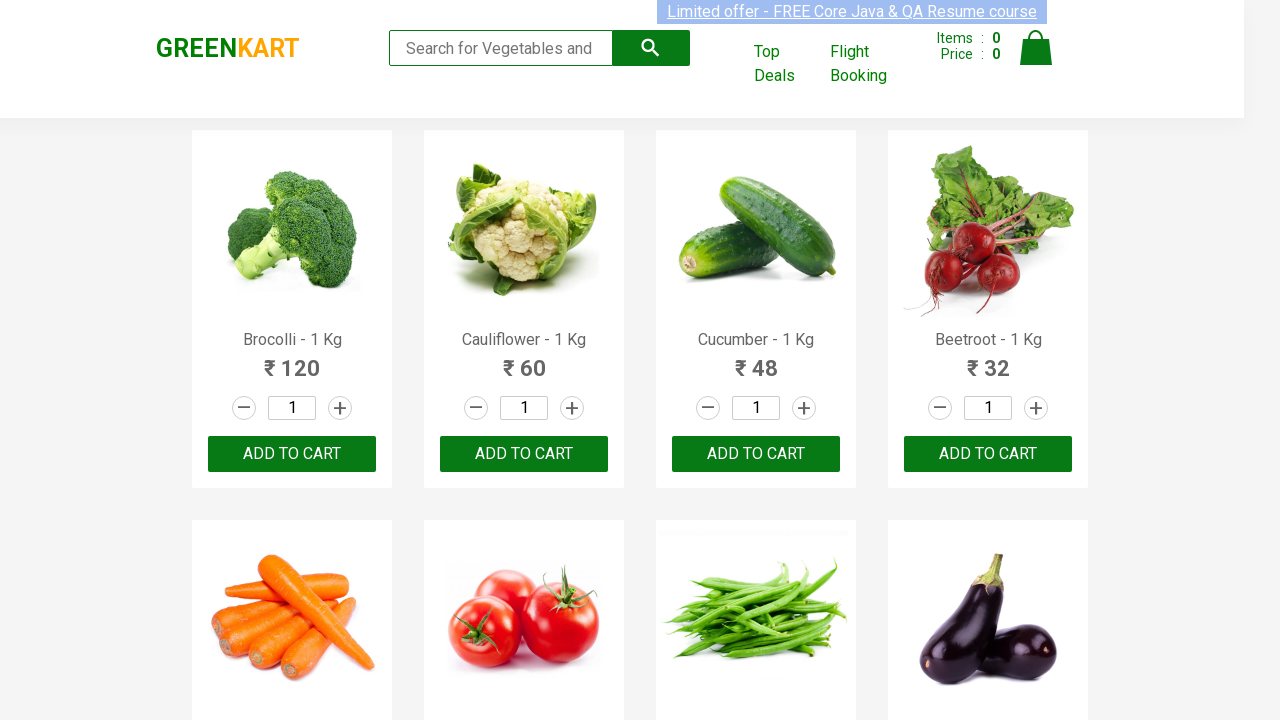

Retrieved product text content at index 0
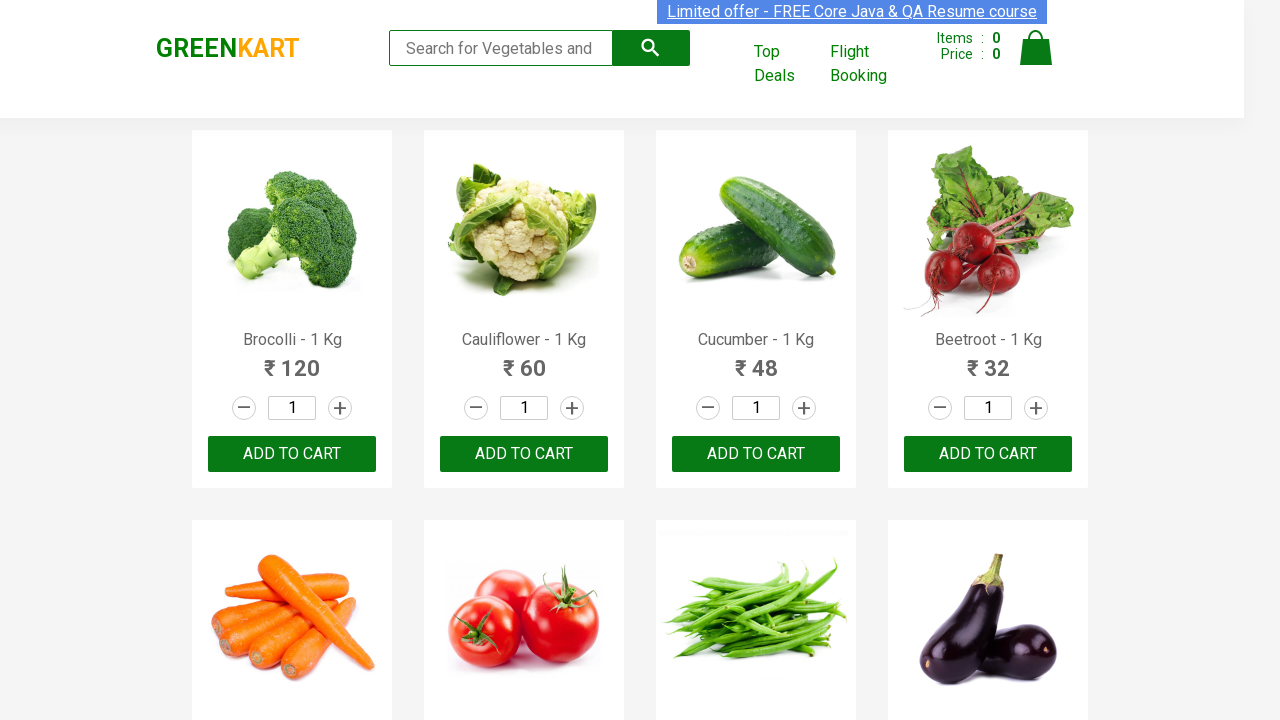

Extracted product name: 'Brocolli'
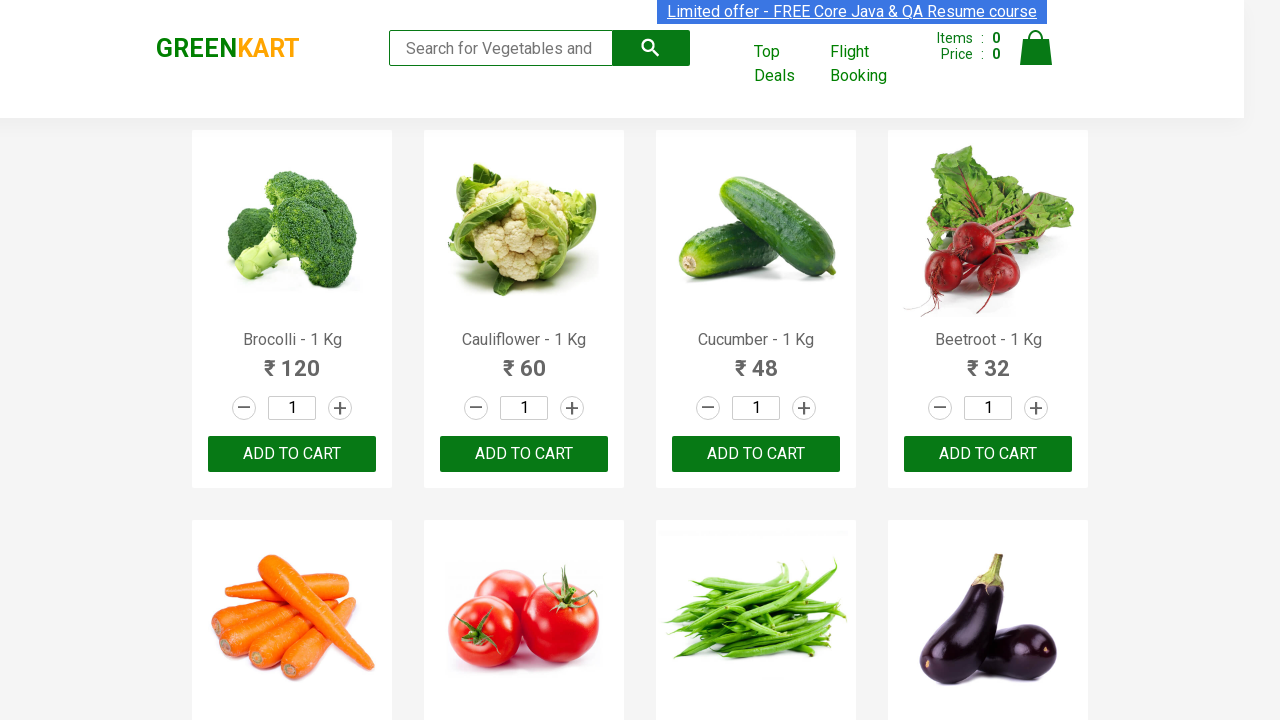

Added 'Brocolli' to cart (1/4) at (292, 454) on div.product-action button >> nth=0
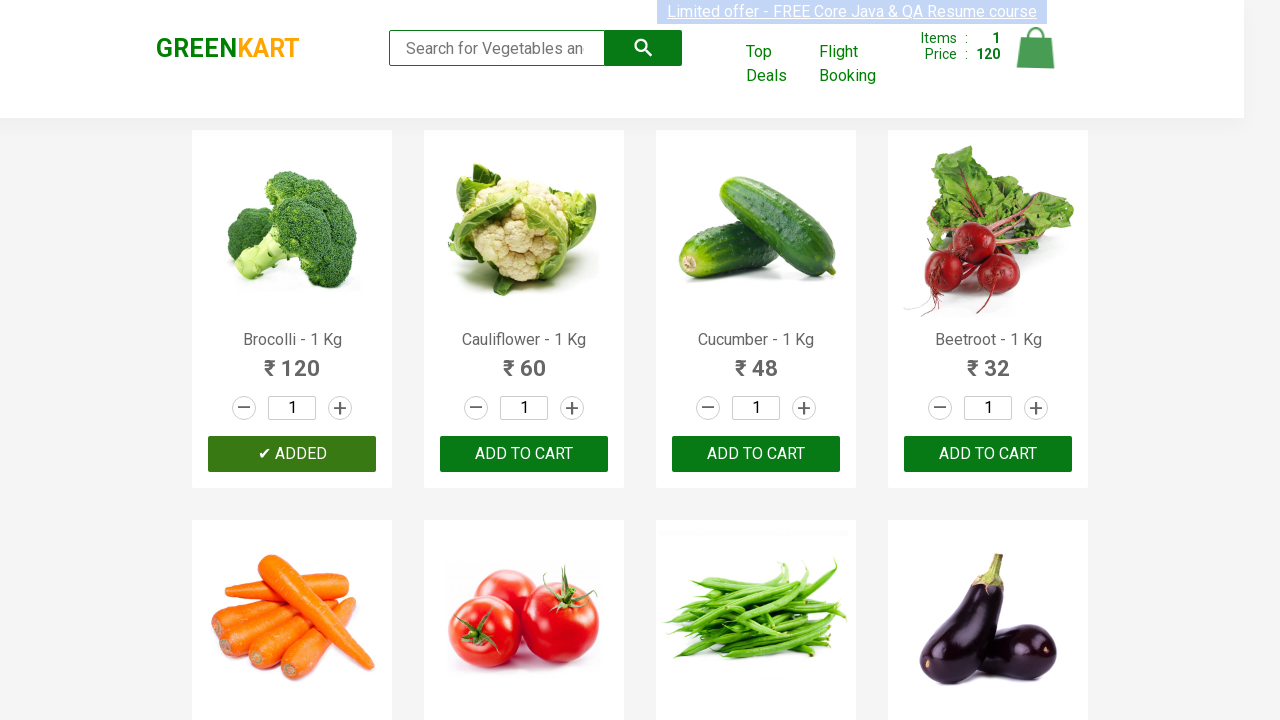

Retrieved product text content at index 1
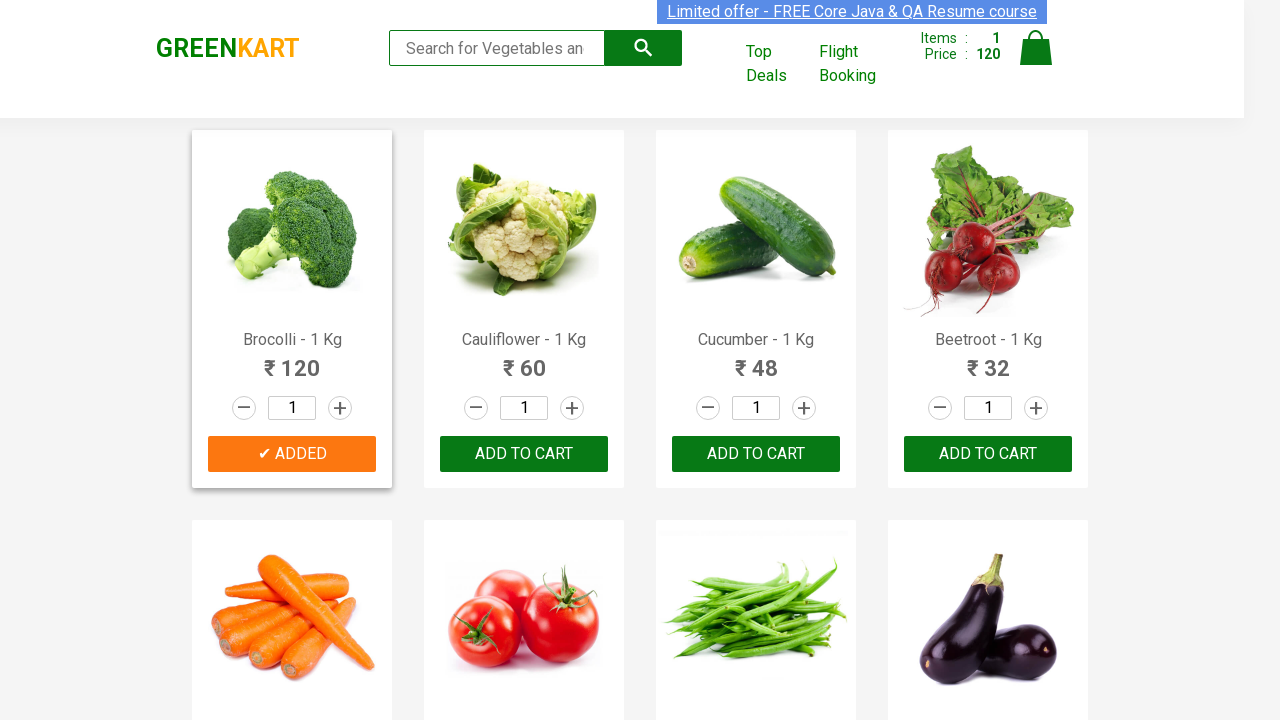

Extracted product name: 'Cauliflower'
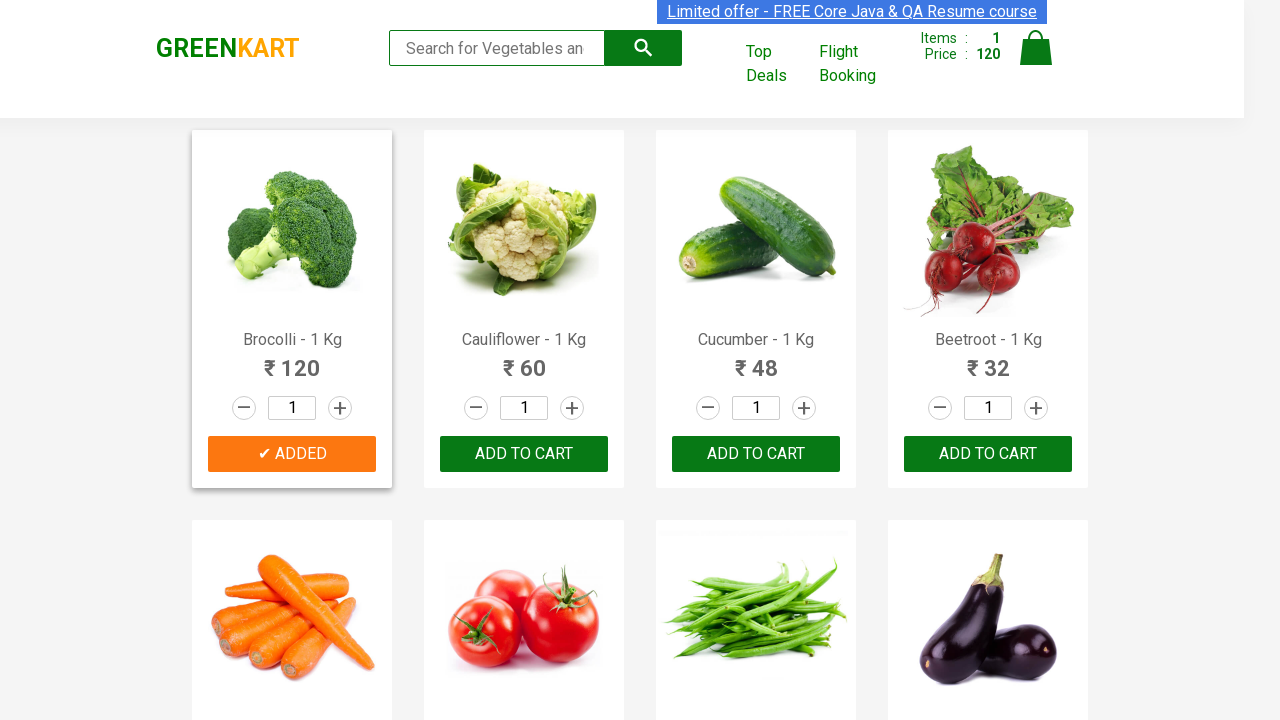

Retrieved product text content at index 2
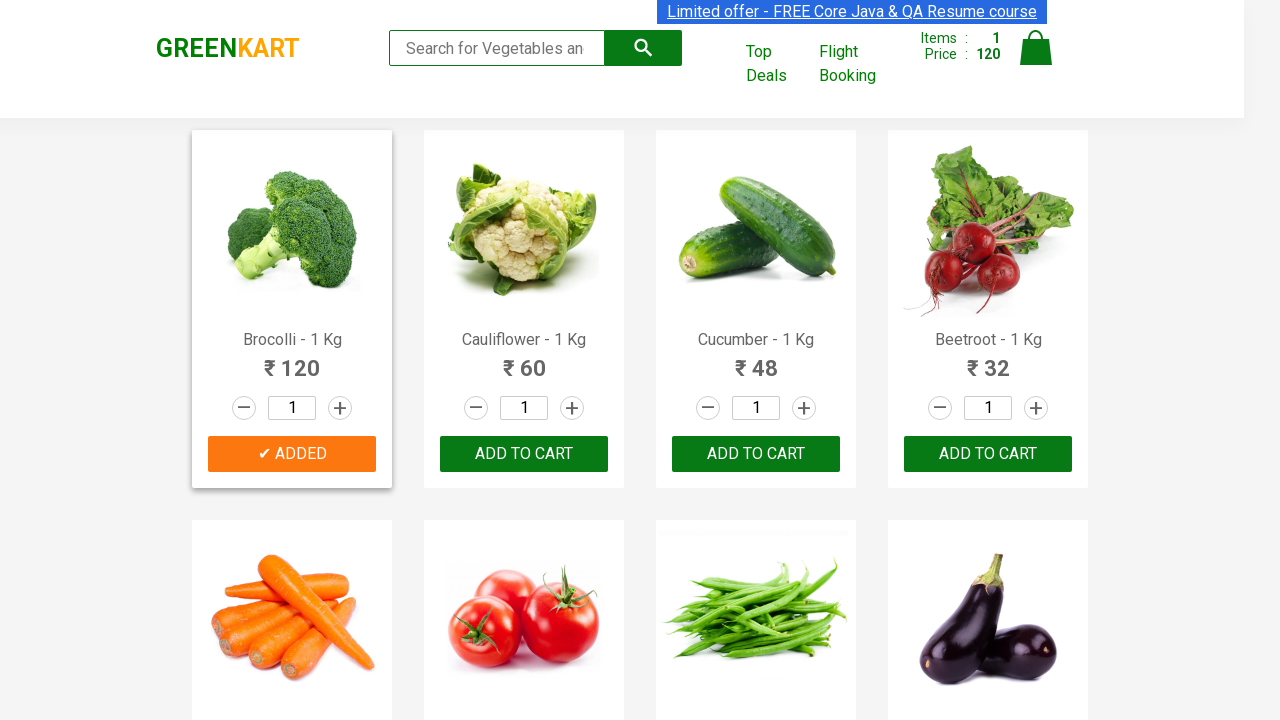

Extracted product name: 'Cucumber'
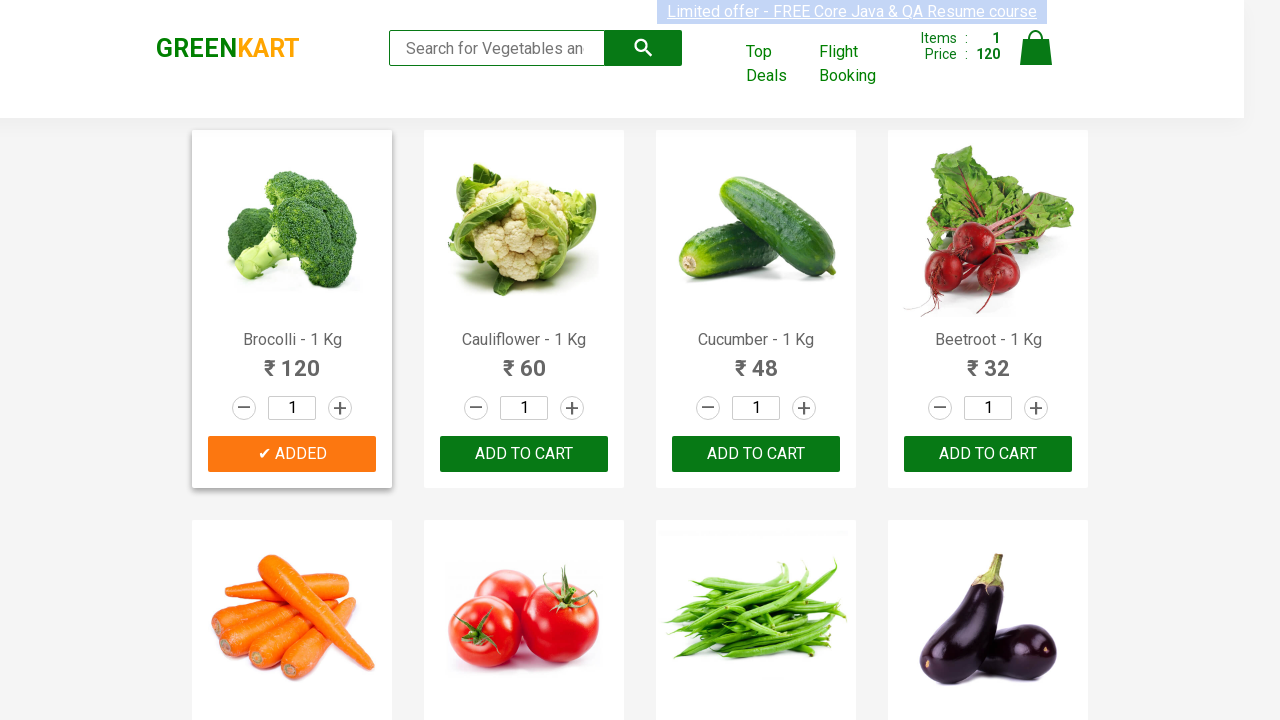

Added 'Cucumber' to cart (2/4) at (756, 454) on div.product-action button >> nth=2
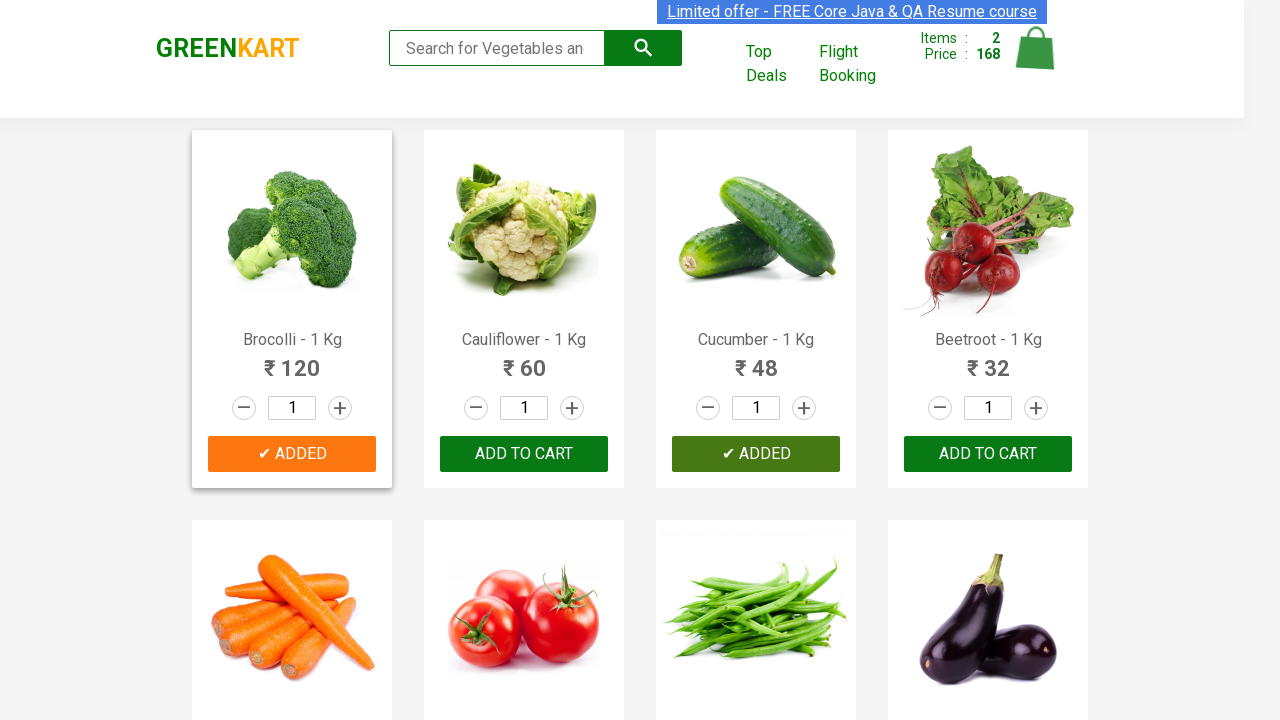

Retrieved product text content at index 3
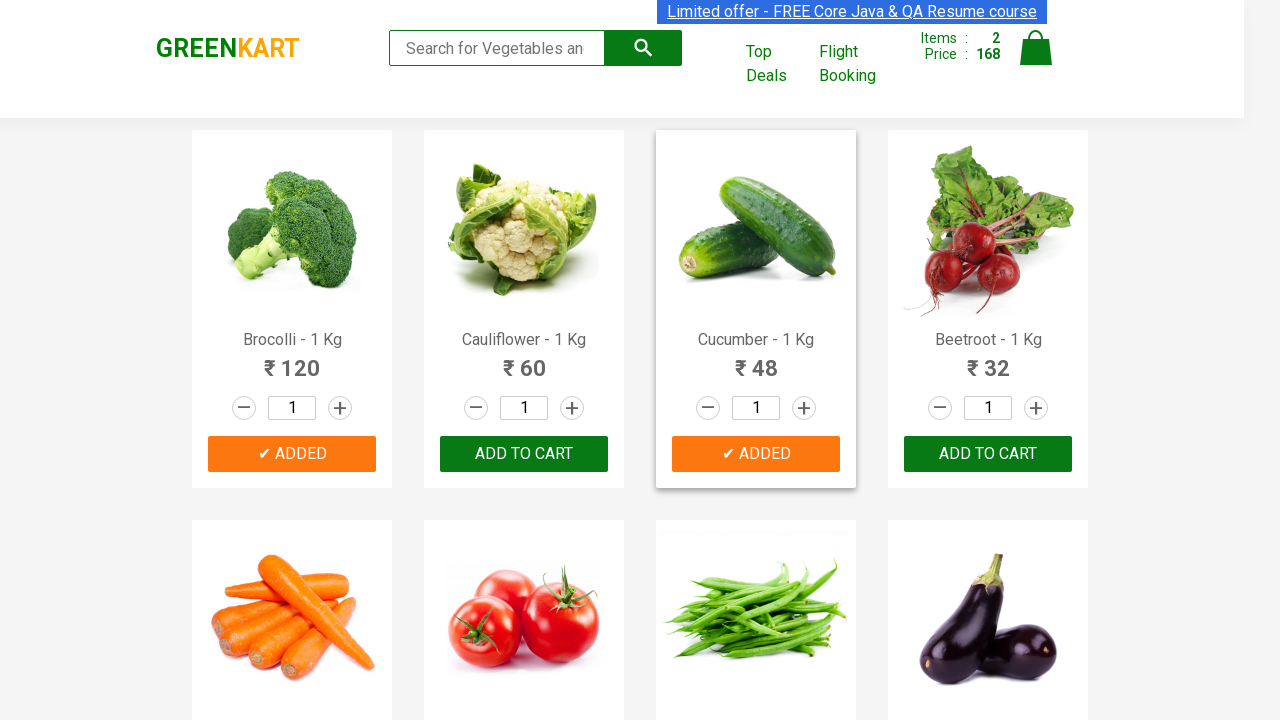

Extracted product name: 'Beetroot'
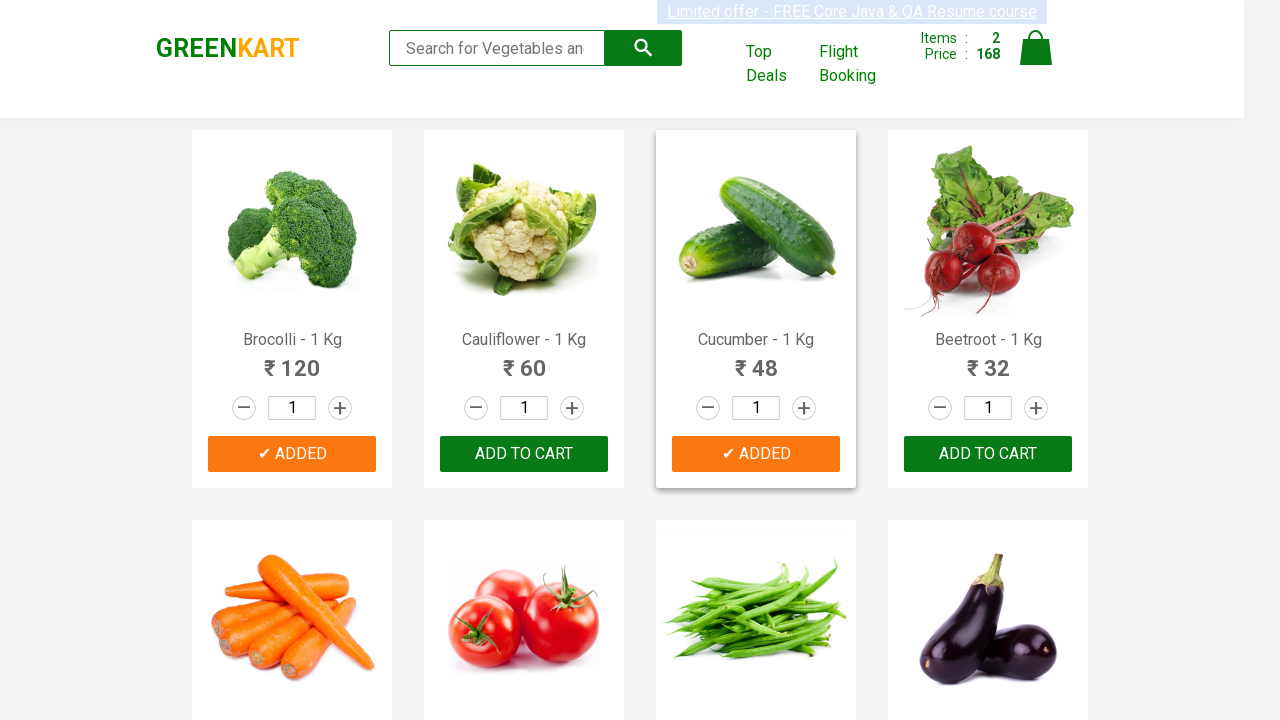

Added 'Beetroot' to cart (3/4) at (988, 454) on div.product-action button >> nth=3
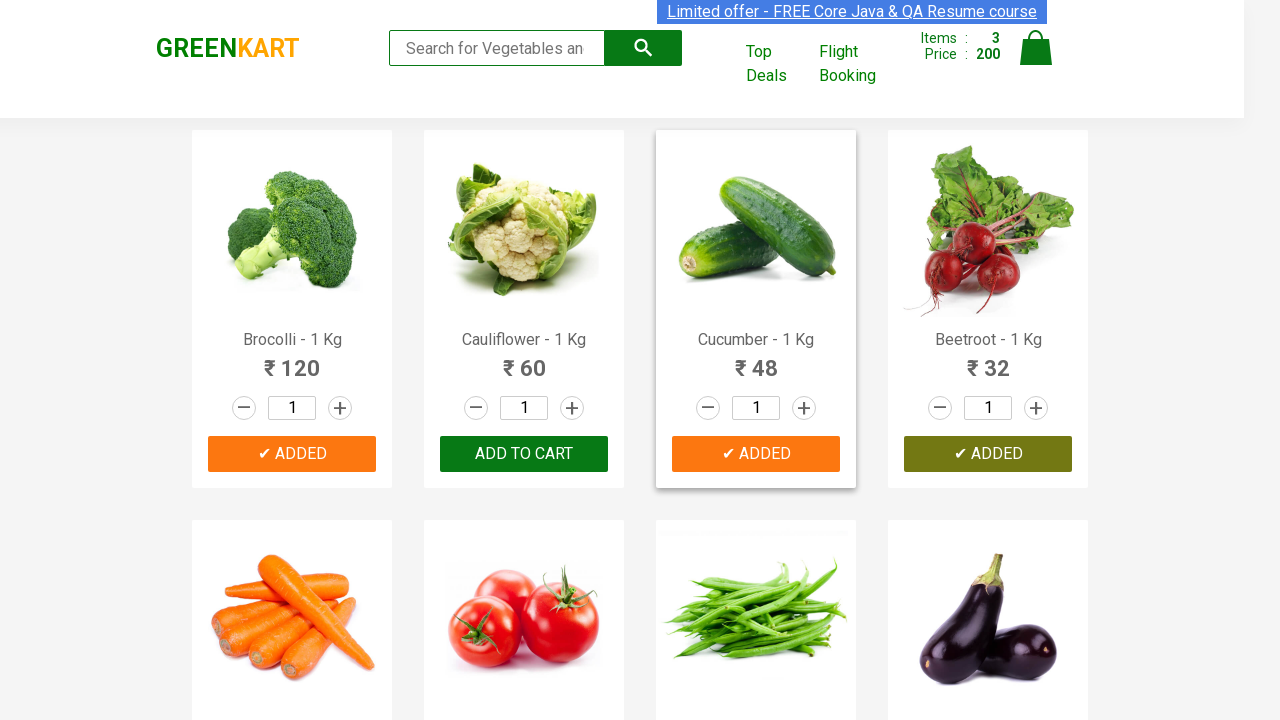

Retrieved product text content at index 4
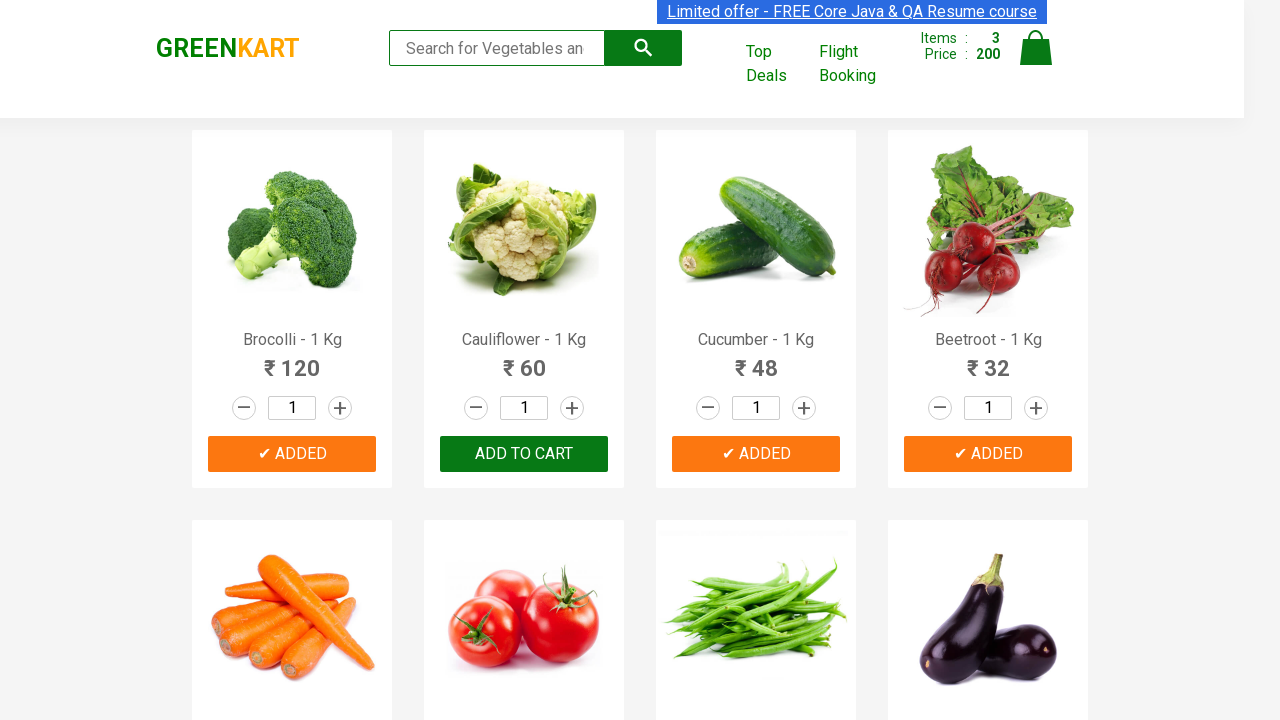

Extracted product name: 'Carrot'
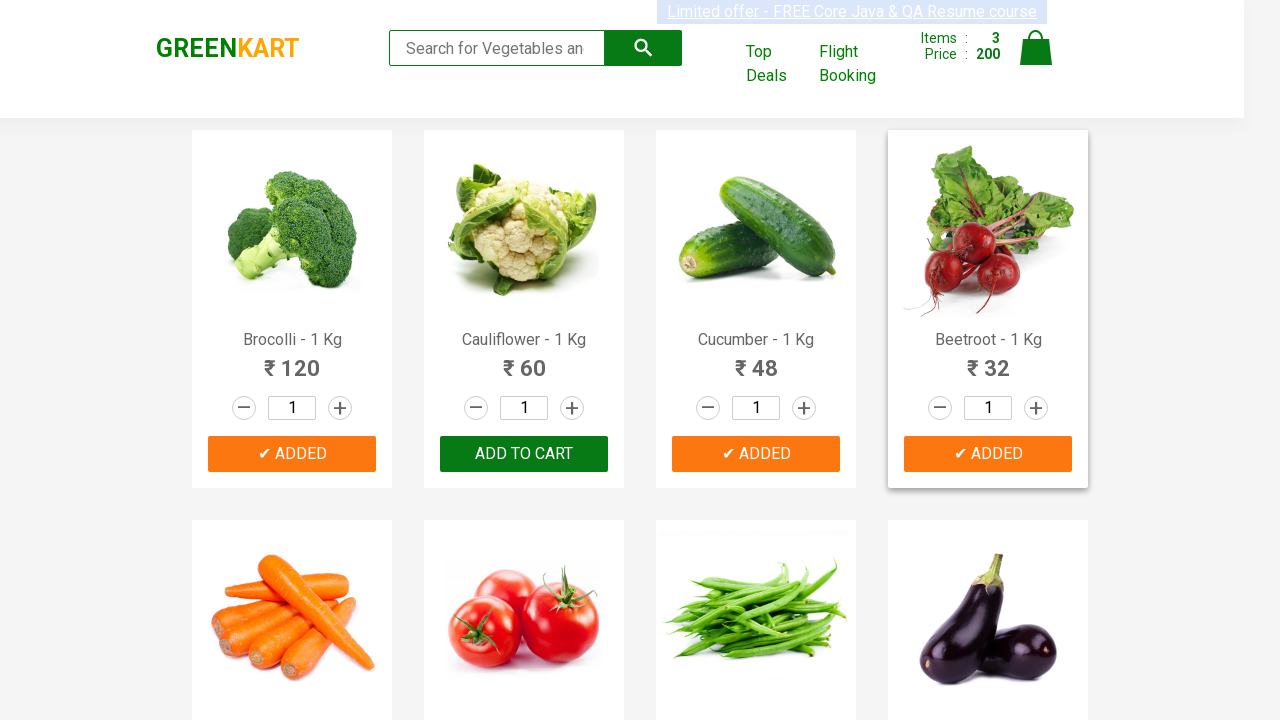

Retrieved product text content at index 5
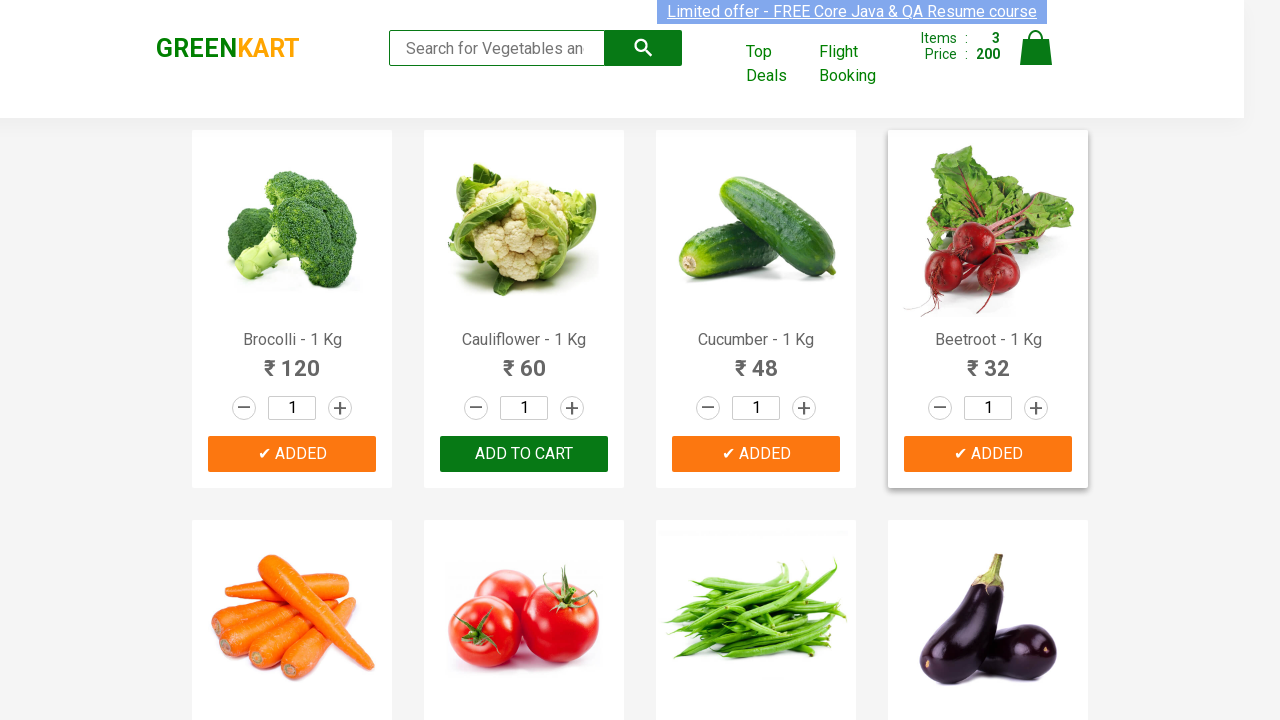

Extracted product name: 'Tomato'
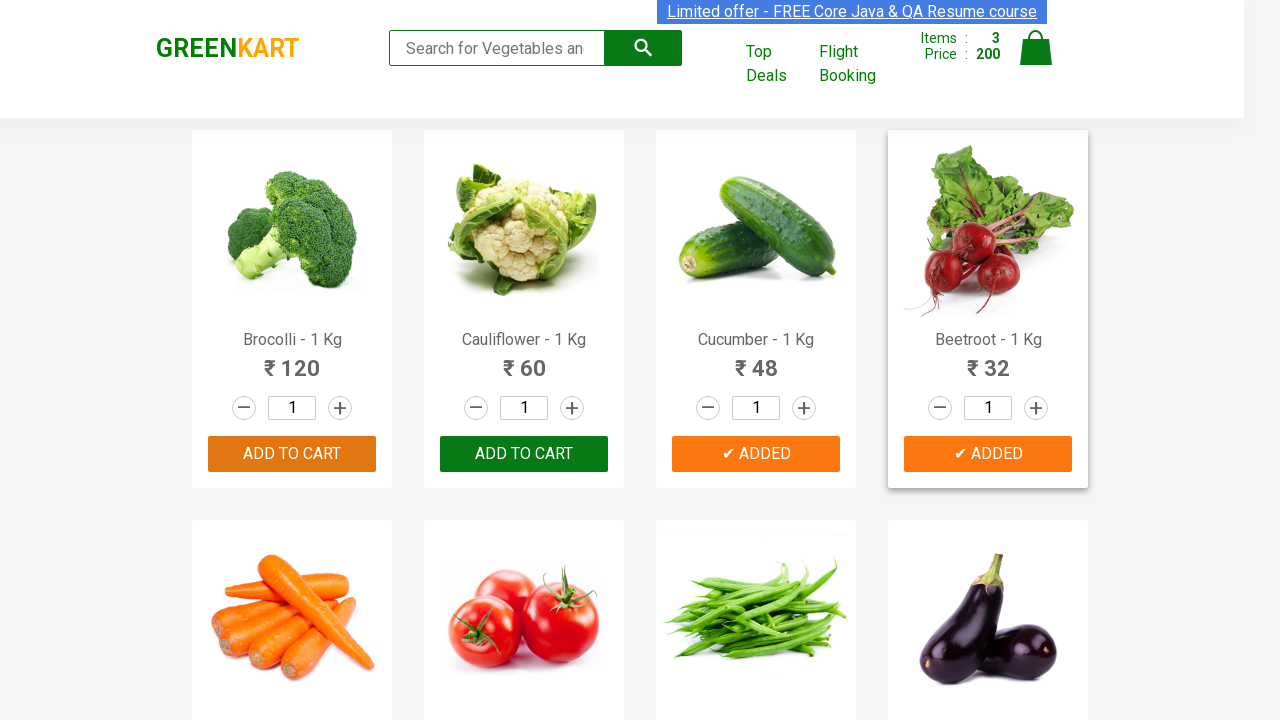

Retrieved product text content at index 6
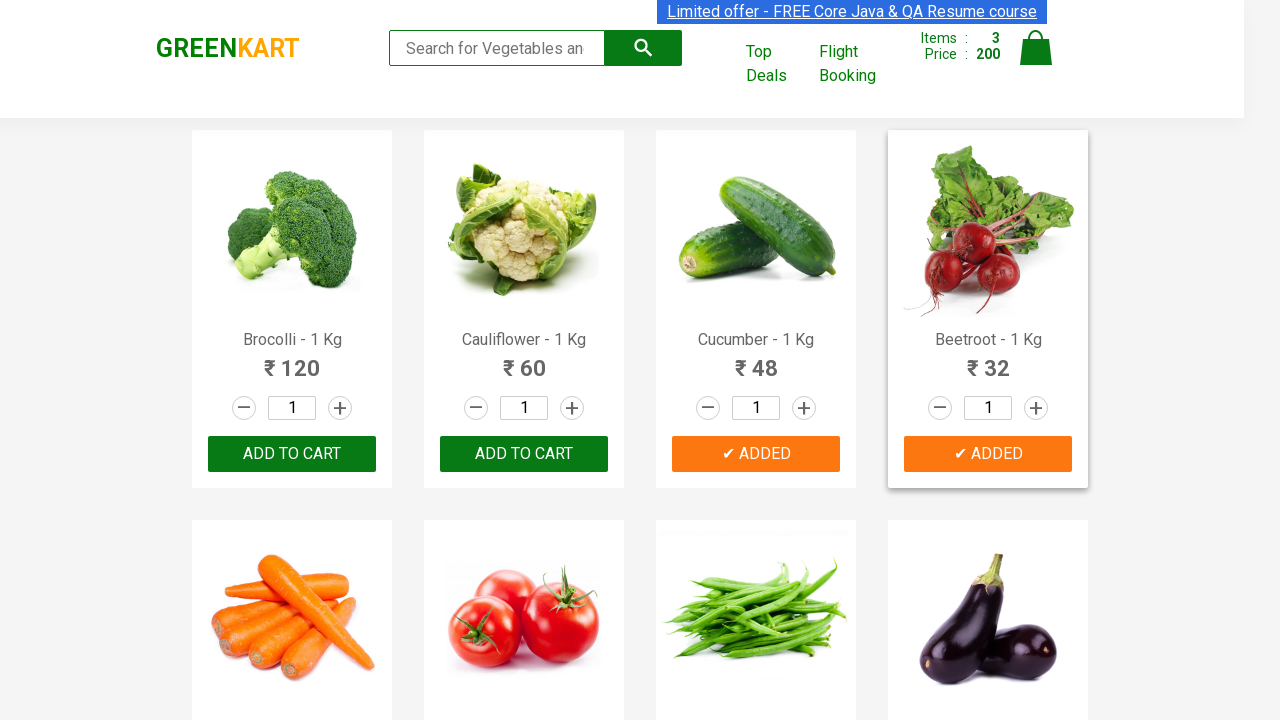

Extracted product name: 'Beans'
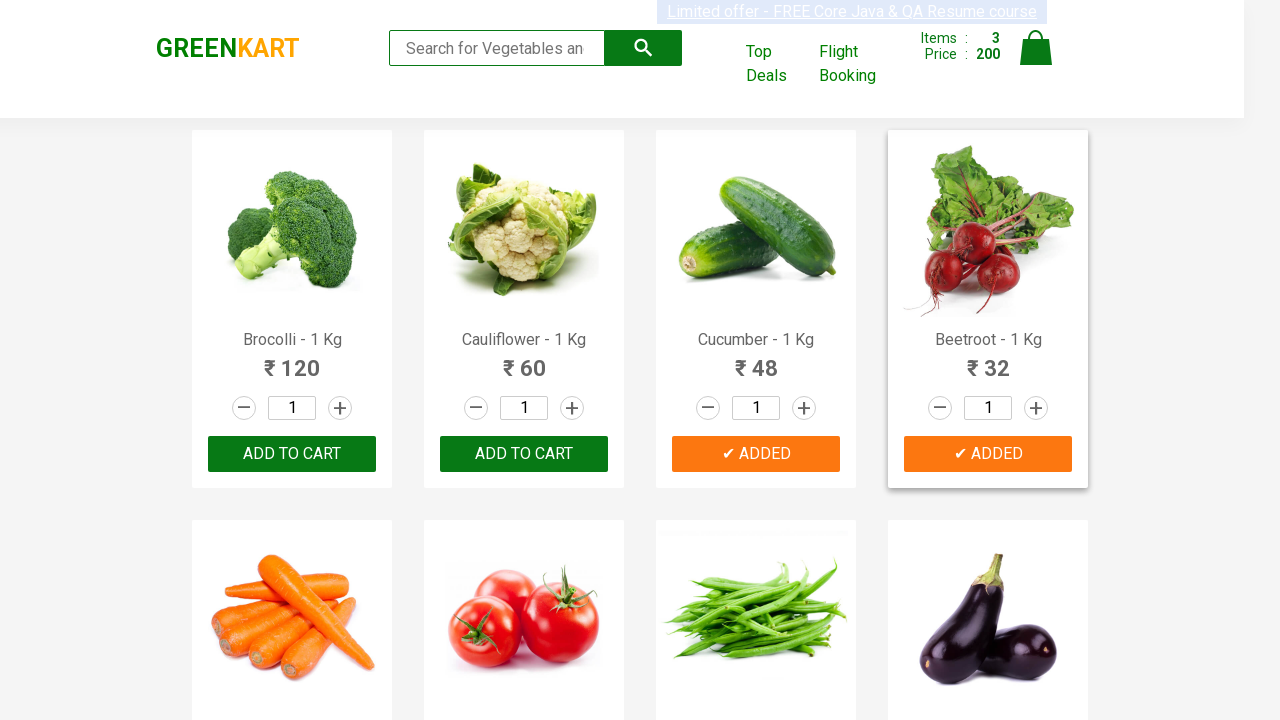

Retrieved product text content at index 7
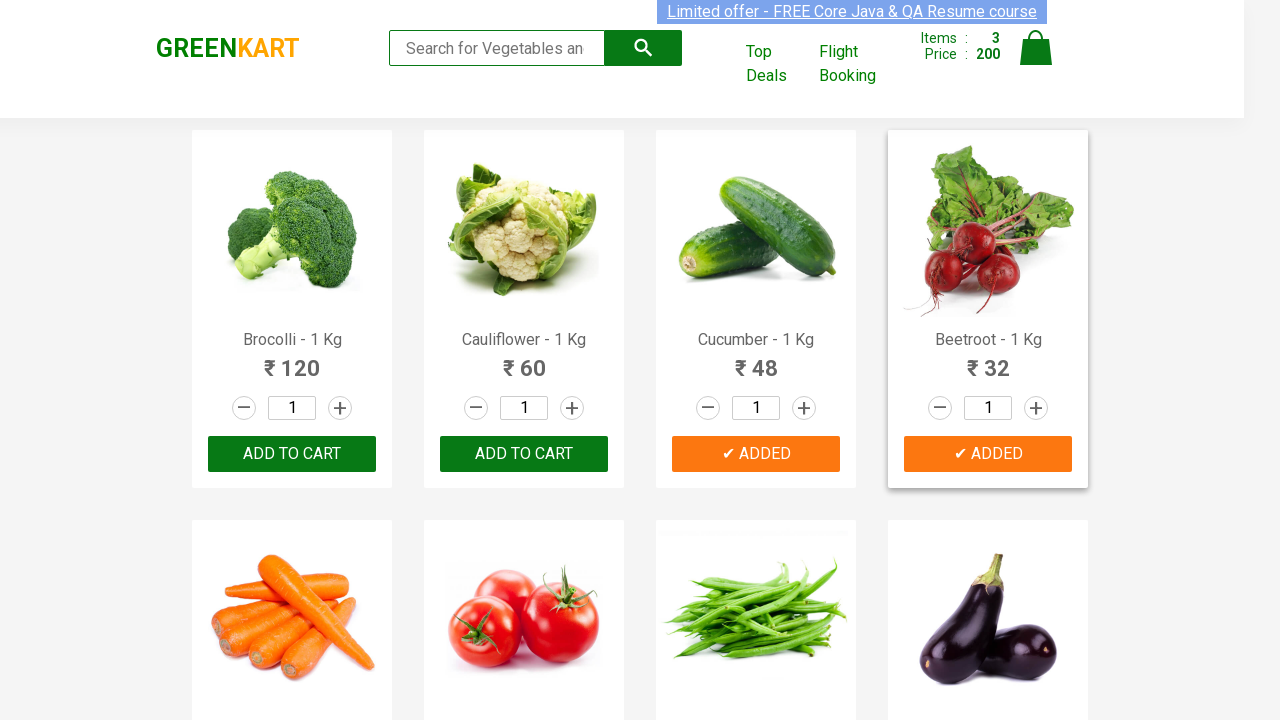

Extracted product name: 'Brinjal'
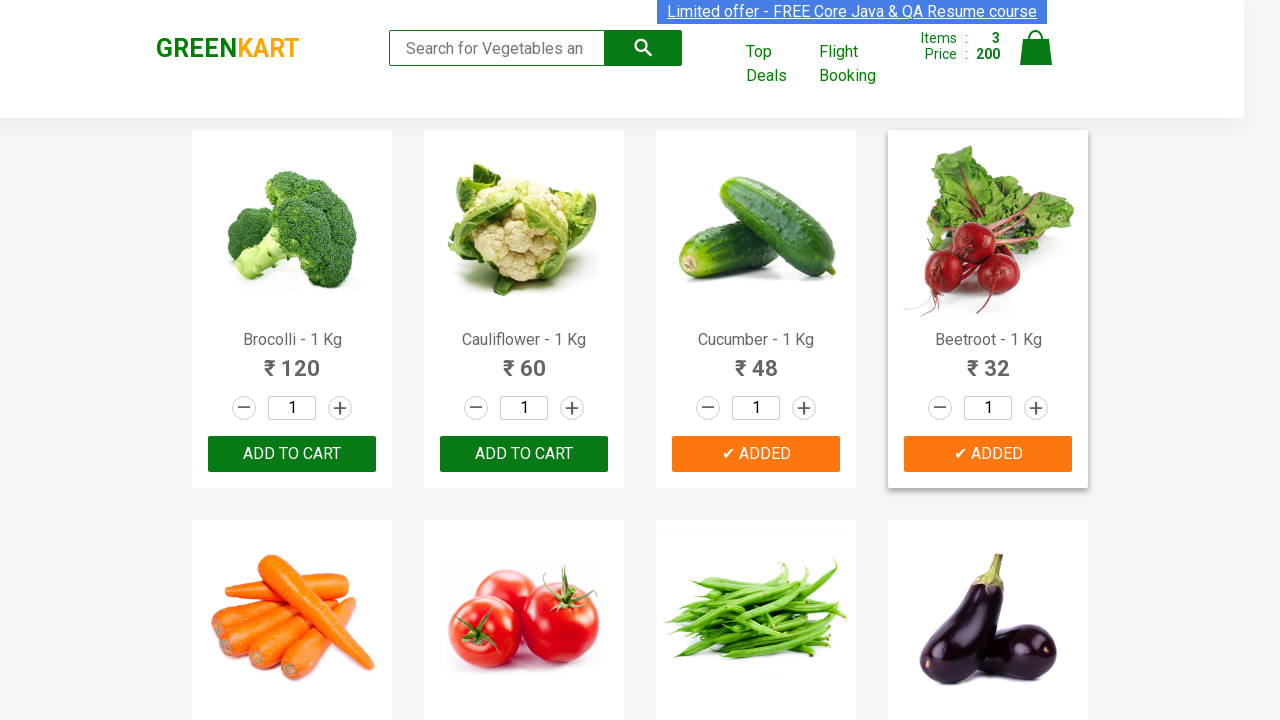

Retrieved product text content at index 8
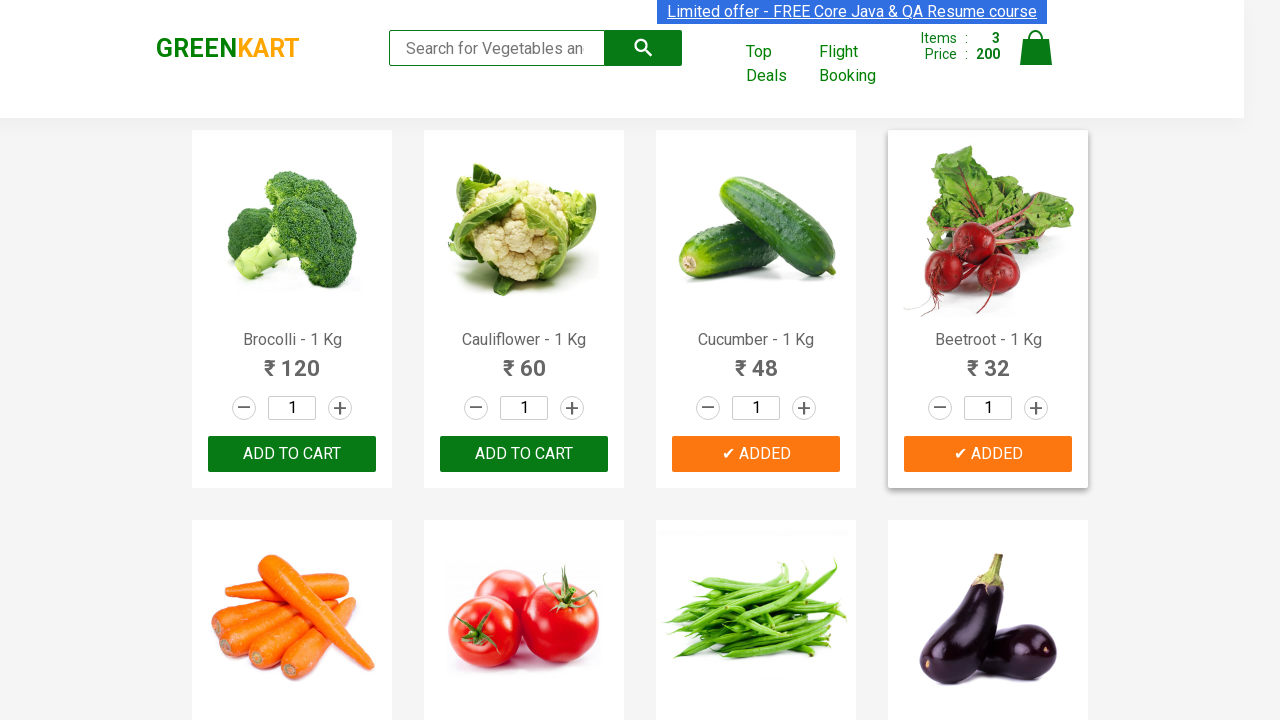

Extracted product name: 'Capsicum'
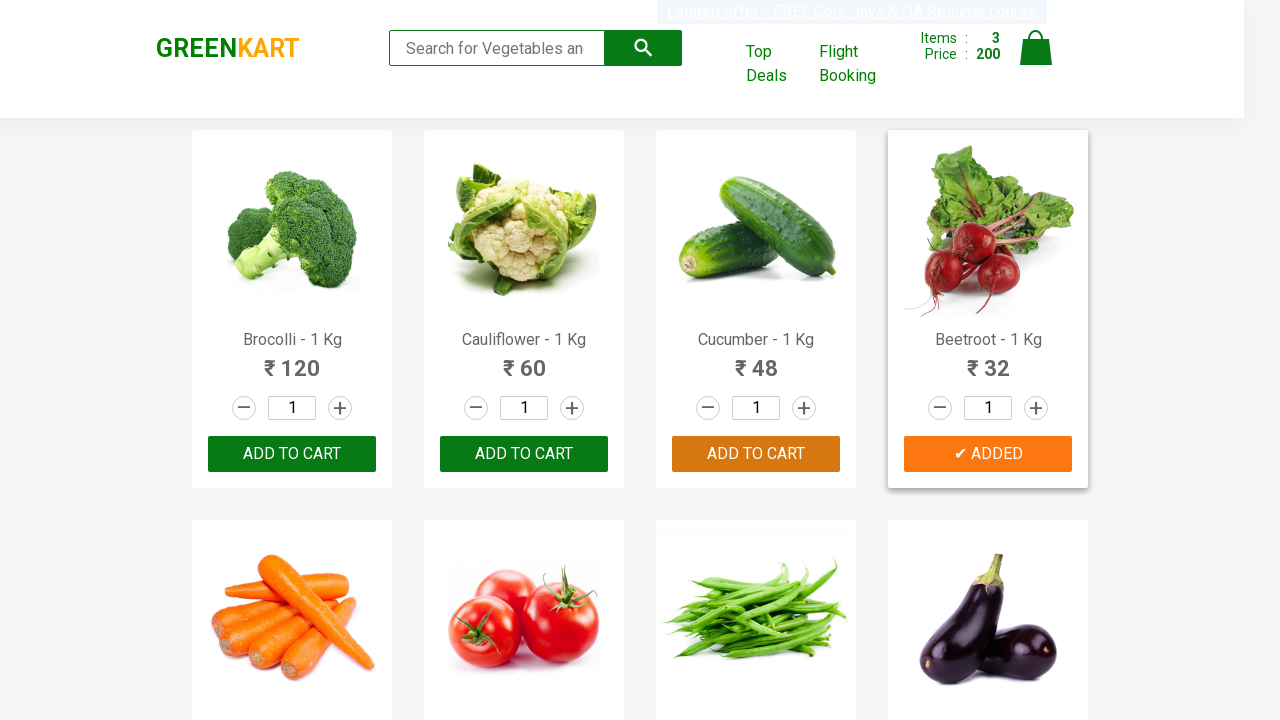

Added 'Capsicum' to cart (4/4) at (292, 360) on div.product-action button >> nth=8
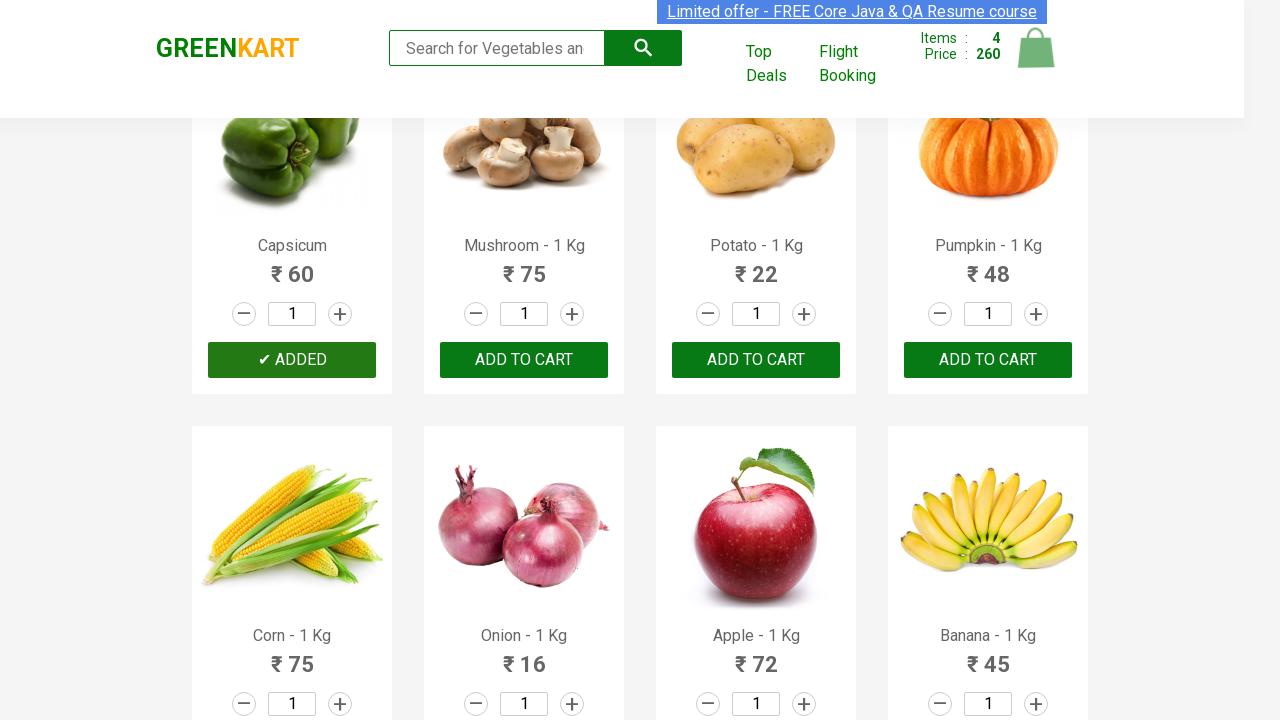

All required items have been added to cart
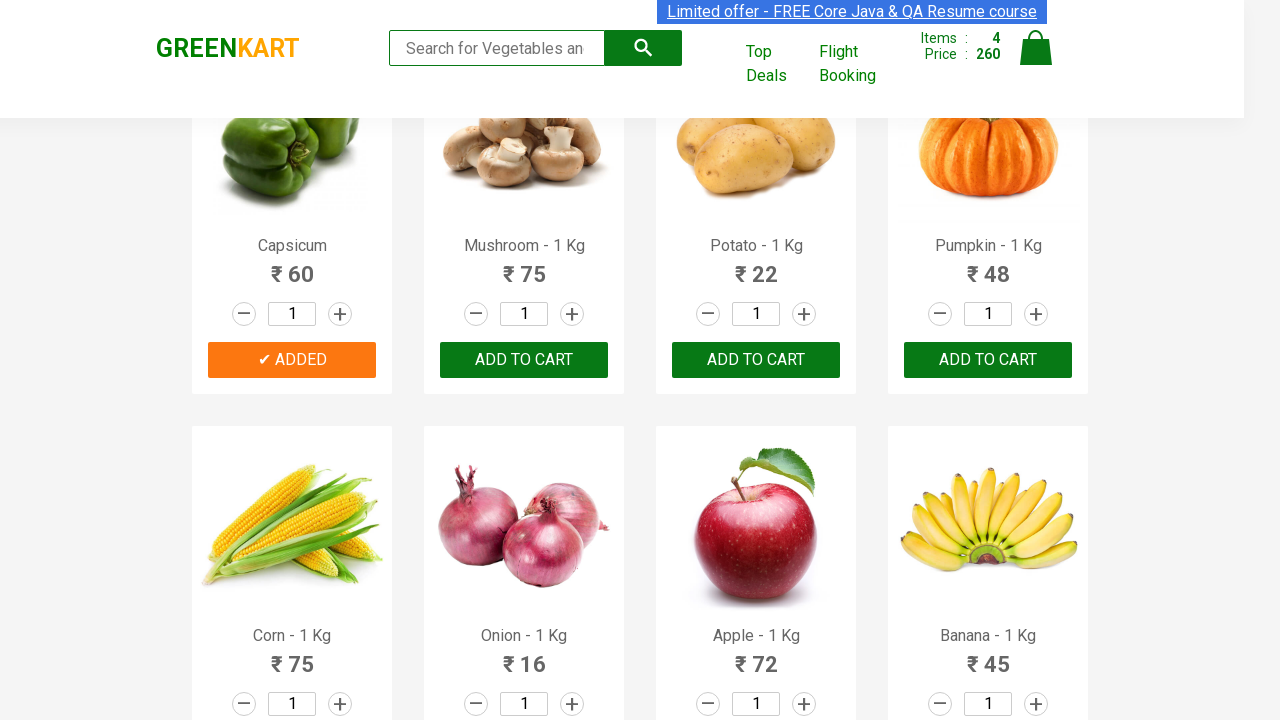

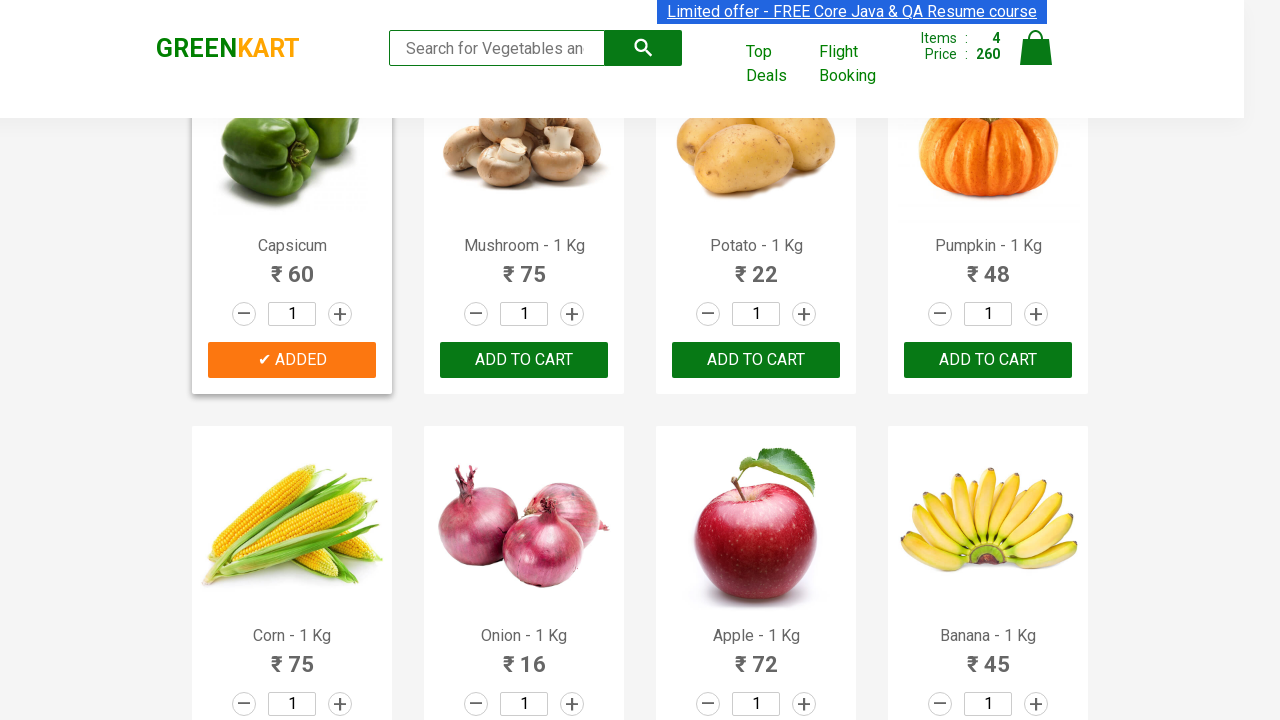